Tests a registration form by filling in first name, last name, email, phone, and address fields, then submitting the form.

Starting URL: http://suninjuly.github.io/registration1.html

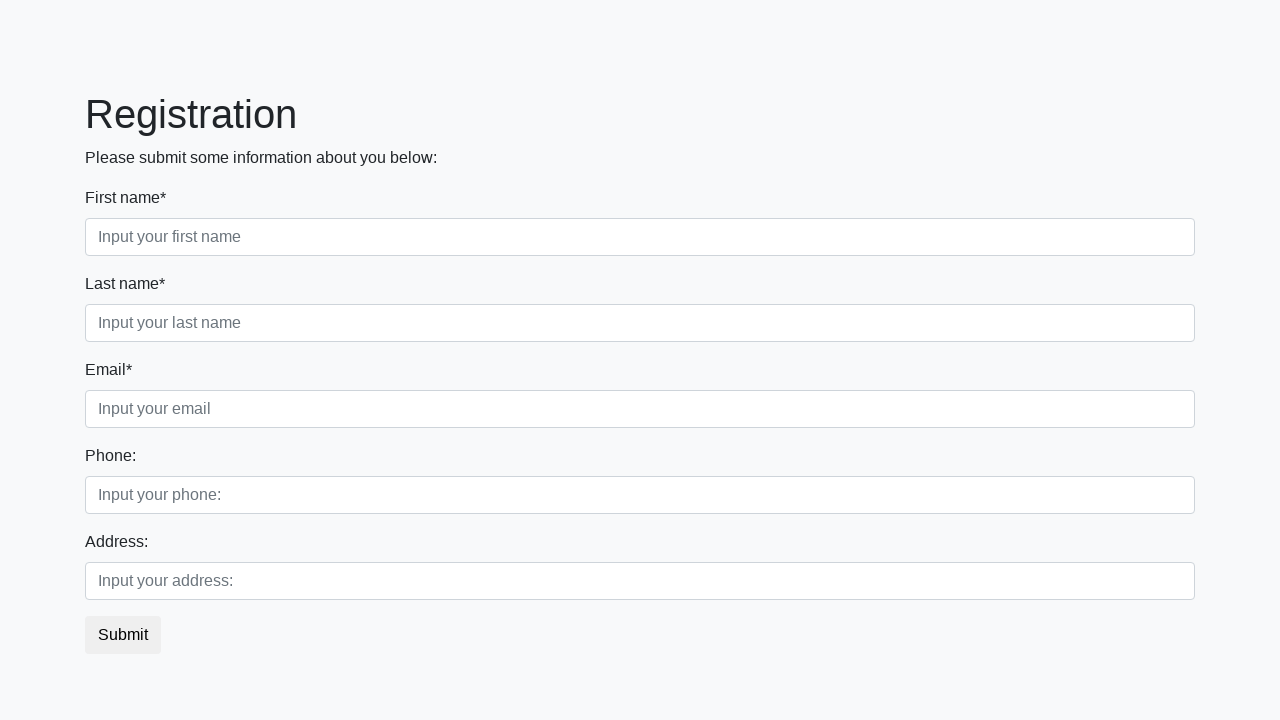

Filled first name field with 'John' on input[placeholder="Input your first name"]
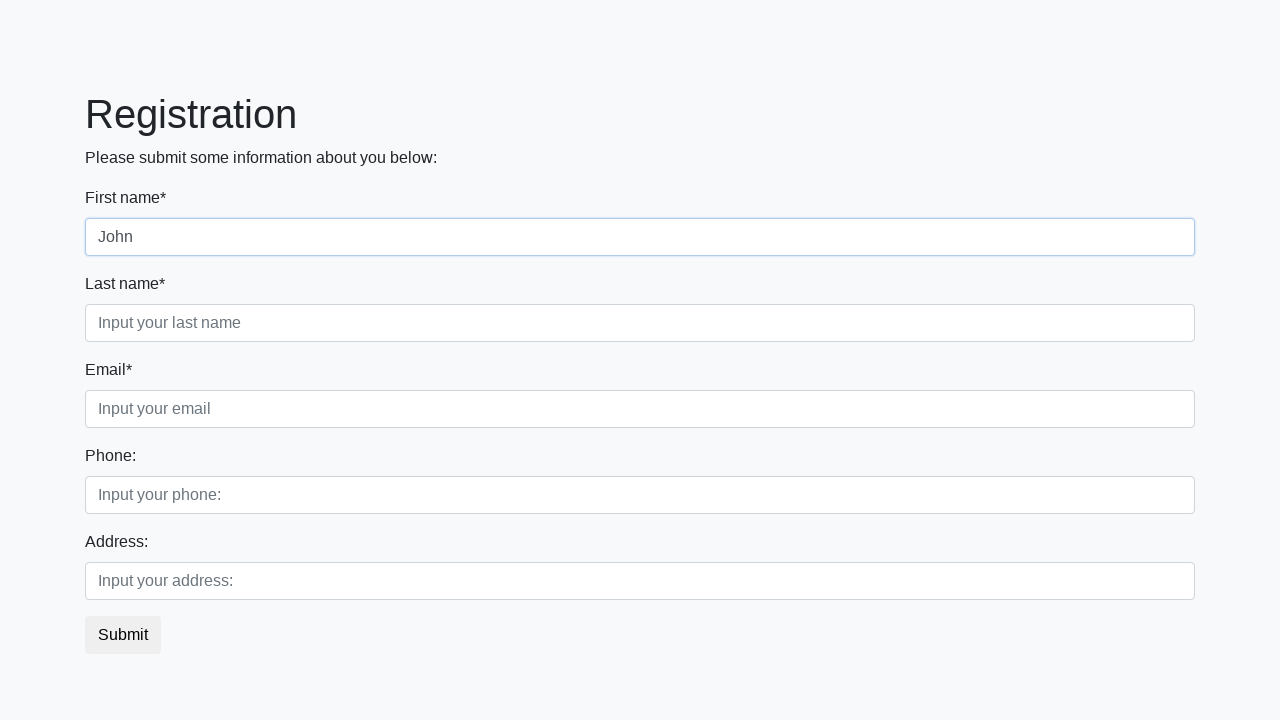

Filled last name field with 'Smith' on input[placeholder="Input your last name"]
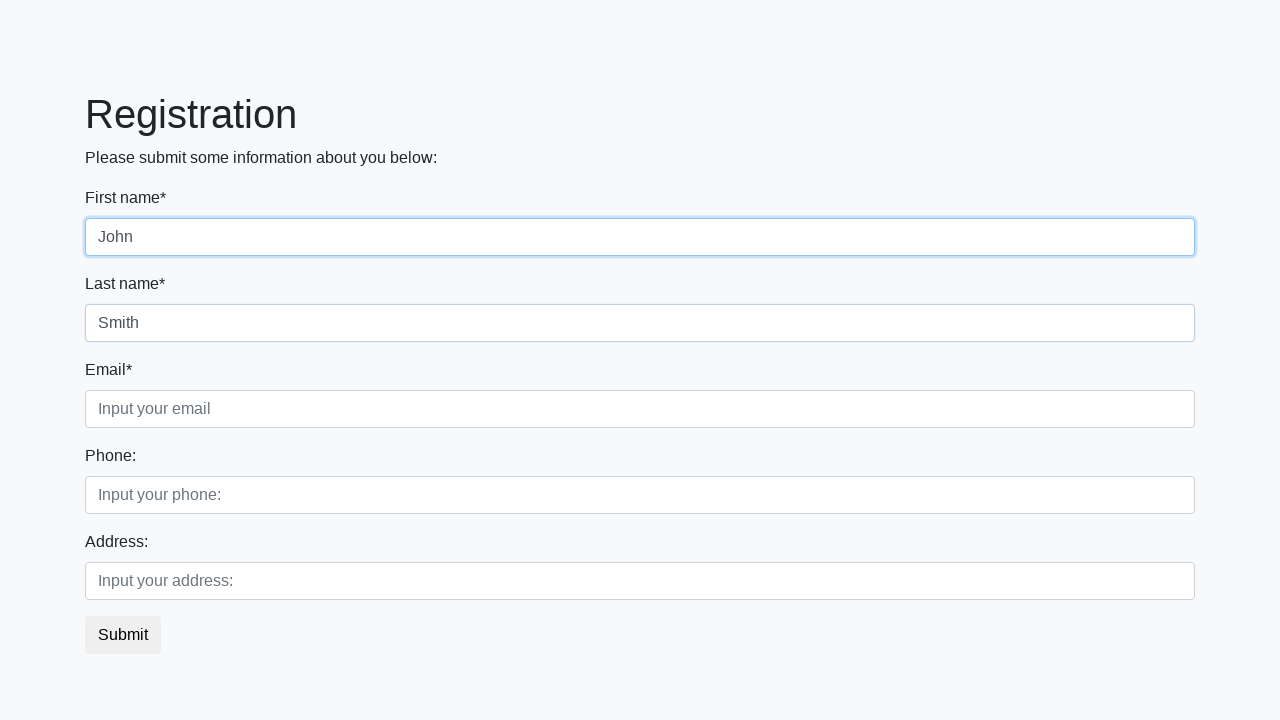

Filled email field with 'john.smith@example.com' on input[placeholder="Input your email"]
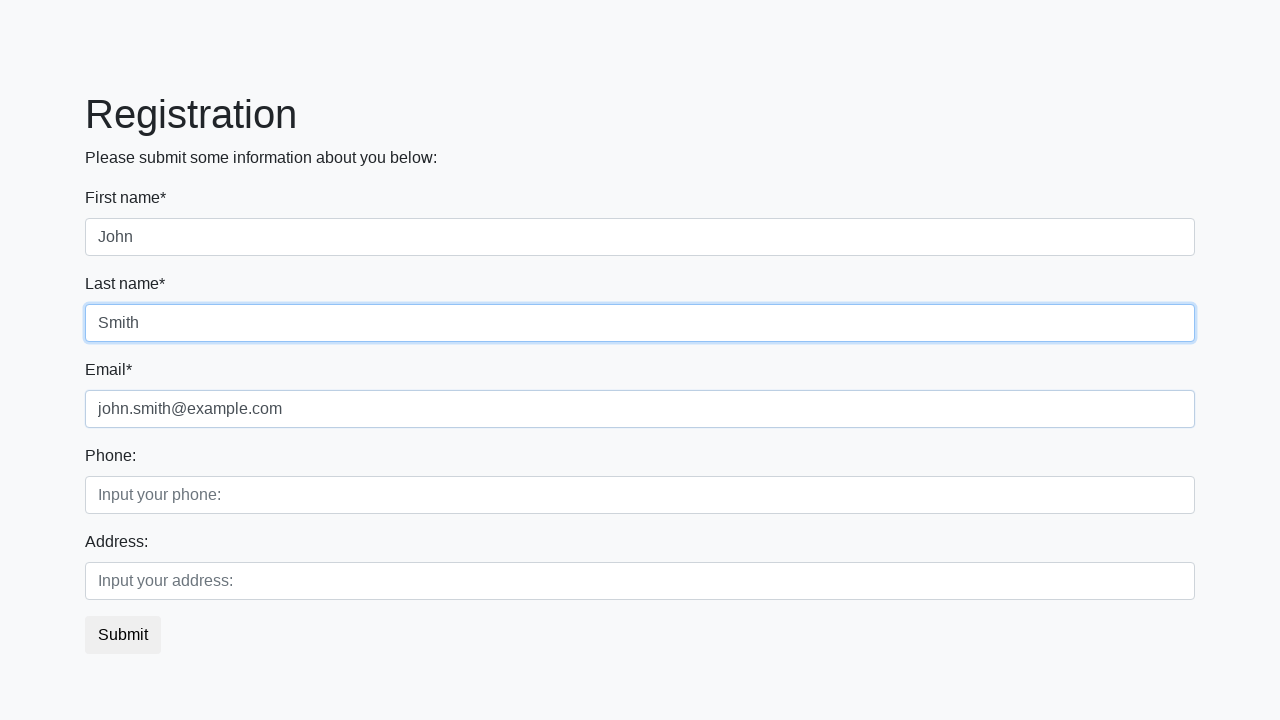

Filled phone field with '15551234567' on input[placeholder="Input your phone:"]
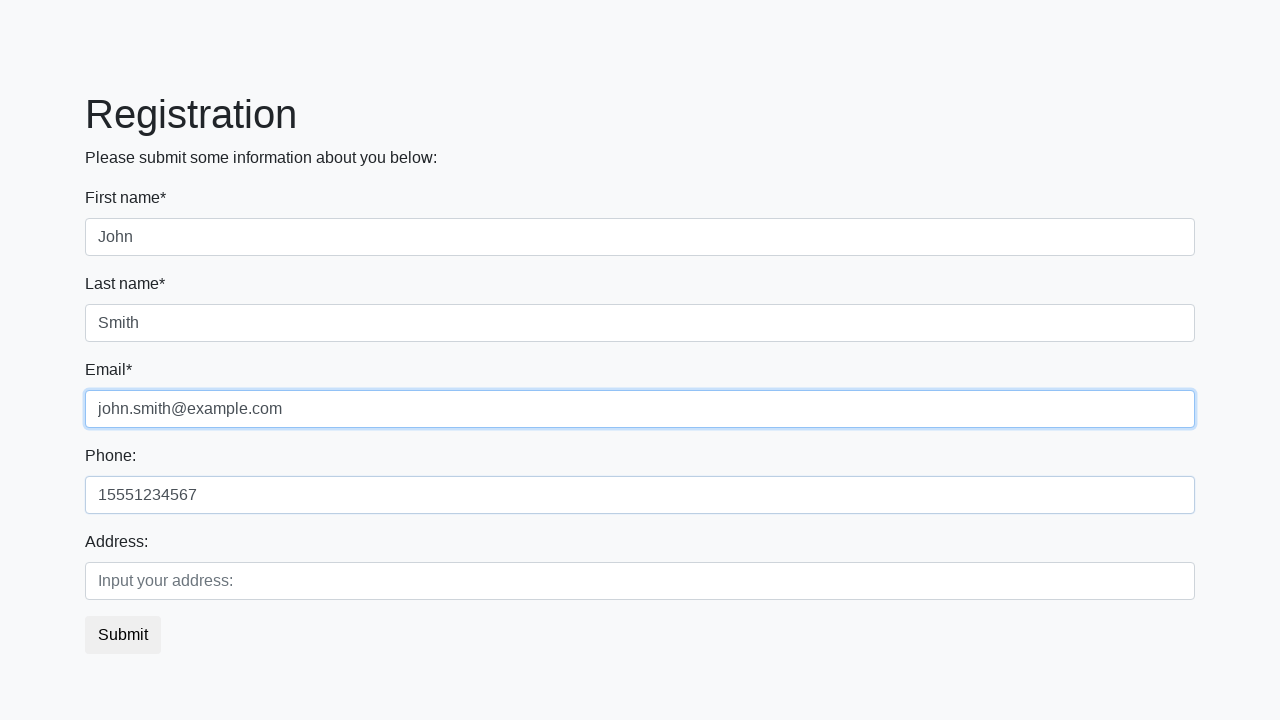

Filled address field with 'New York' on input[placeholder="Input your address:"]
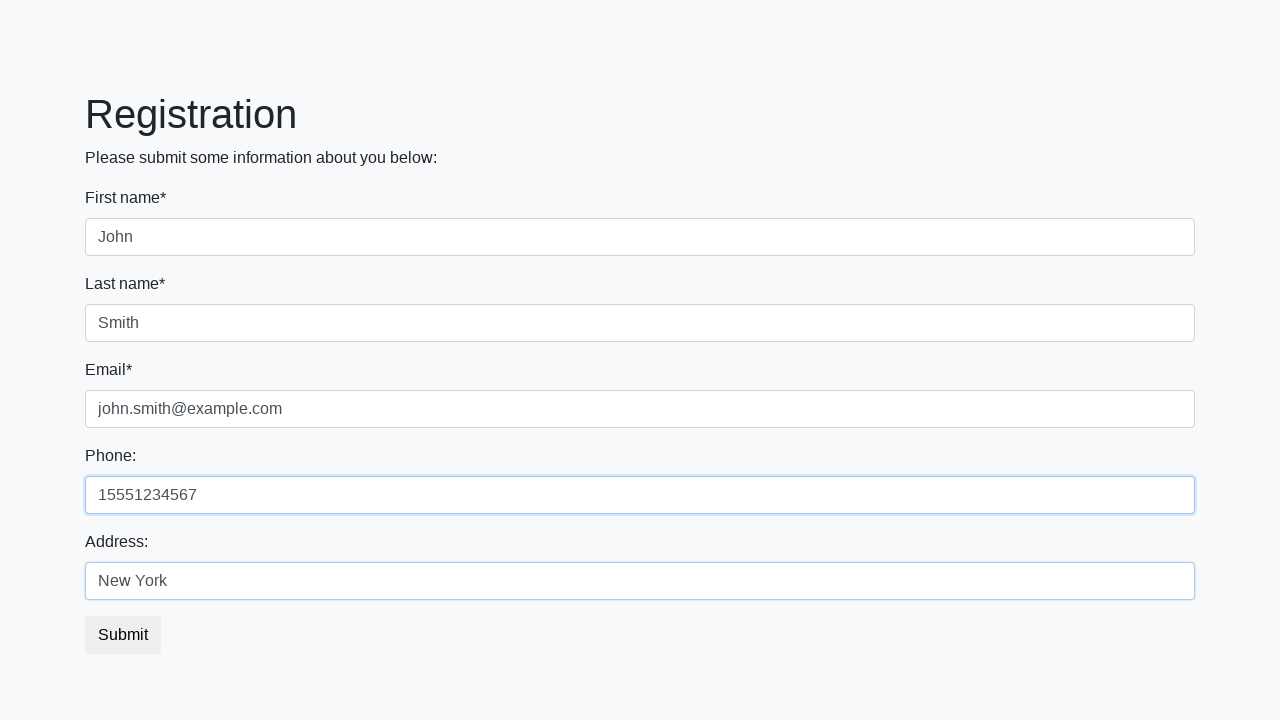

Clicked submit button to register at (123, 635) on button.btn
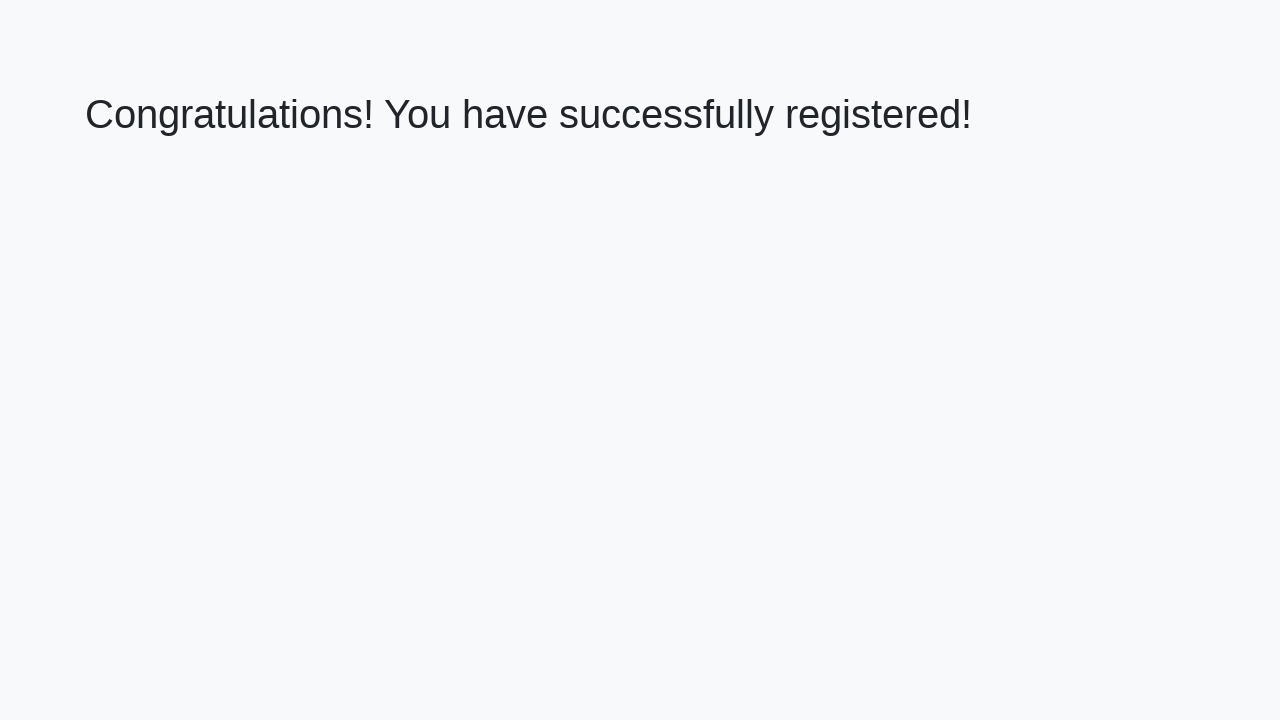

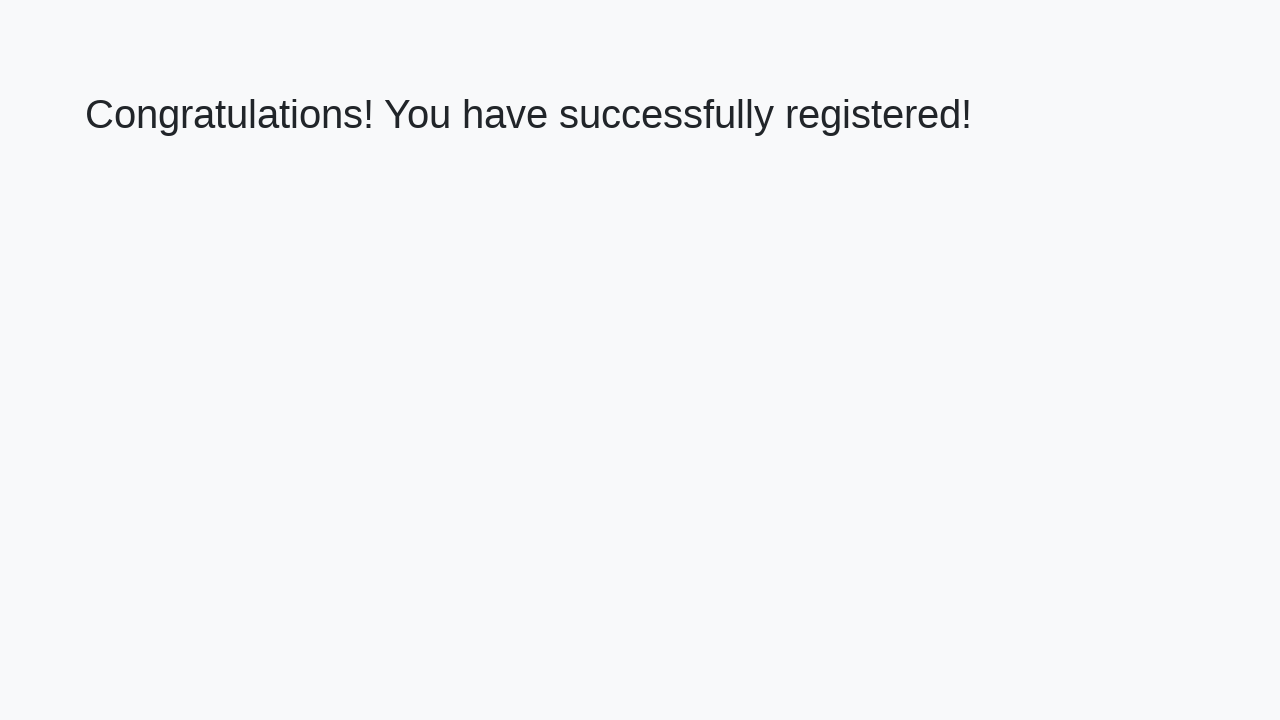